Clicks on the Courses navigation link

Starting URL: https://rahulshettyacademy.com/

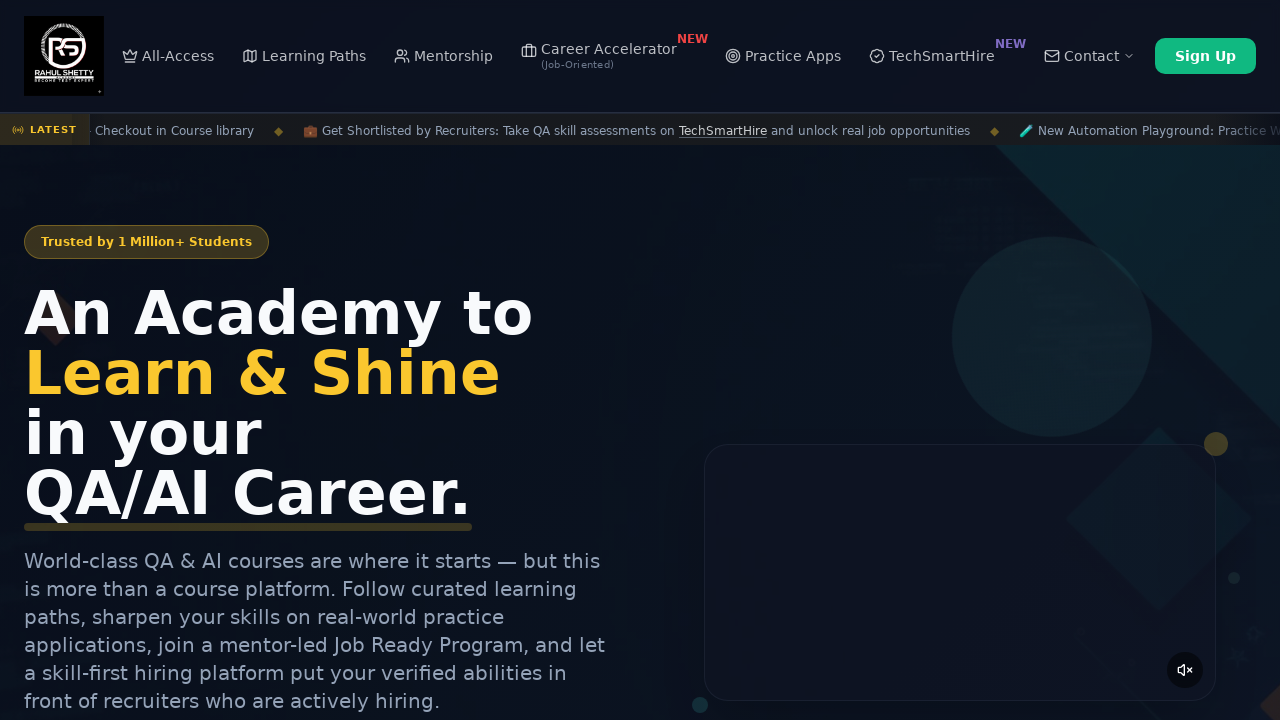

Clicked on the Courses navigation link at (426, 360) on a:has-text('Courses')
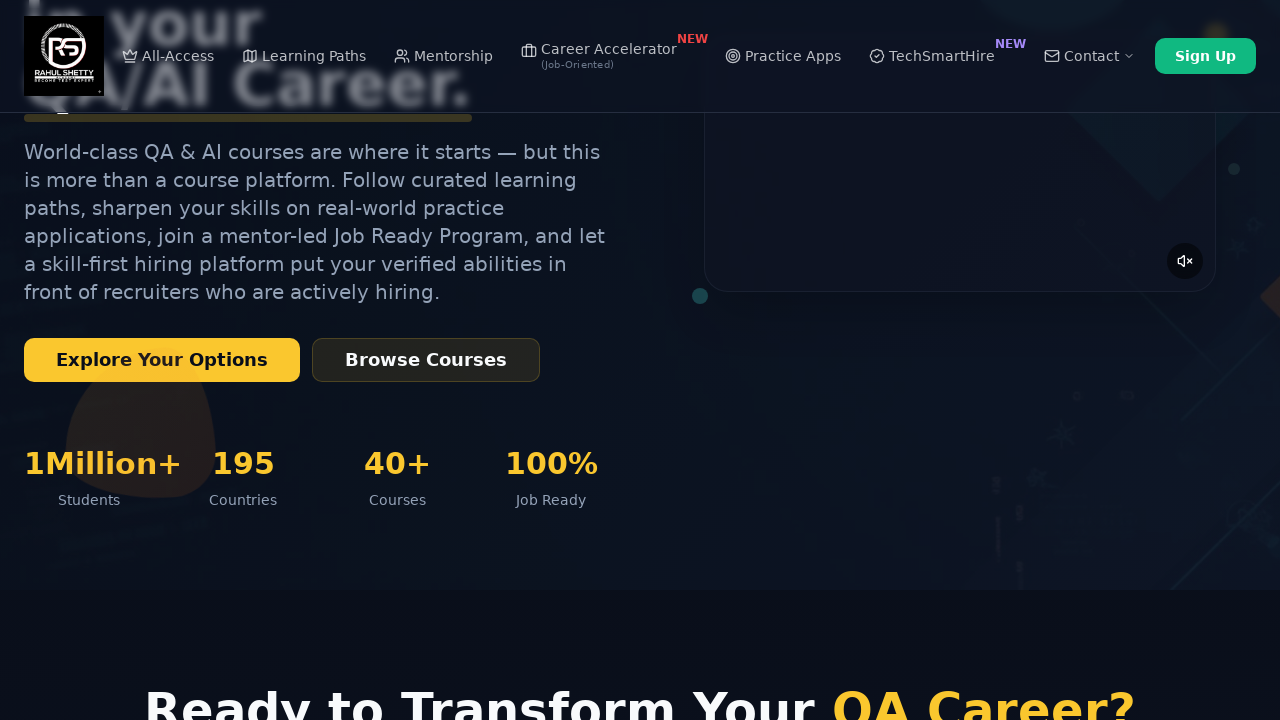

Waited for page to load - network idle state reached
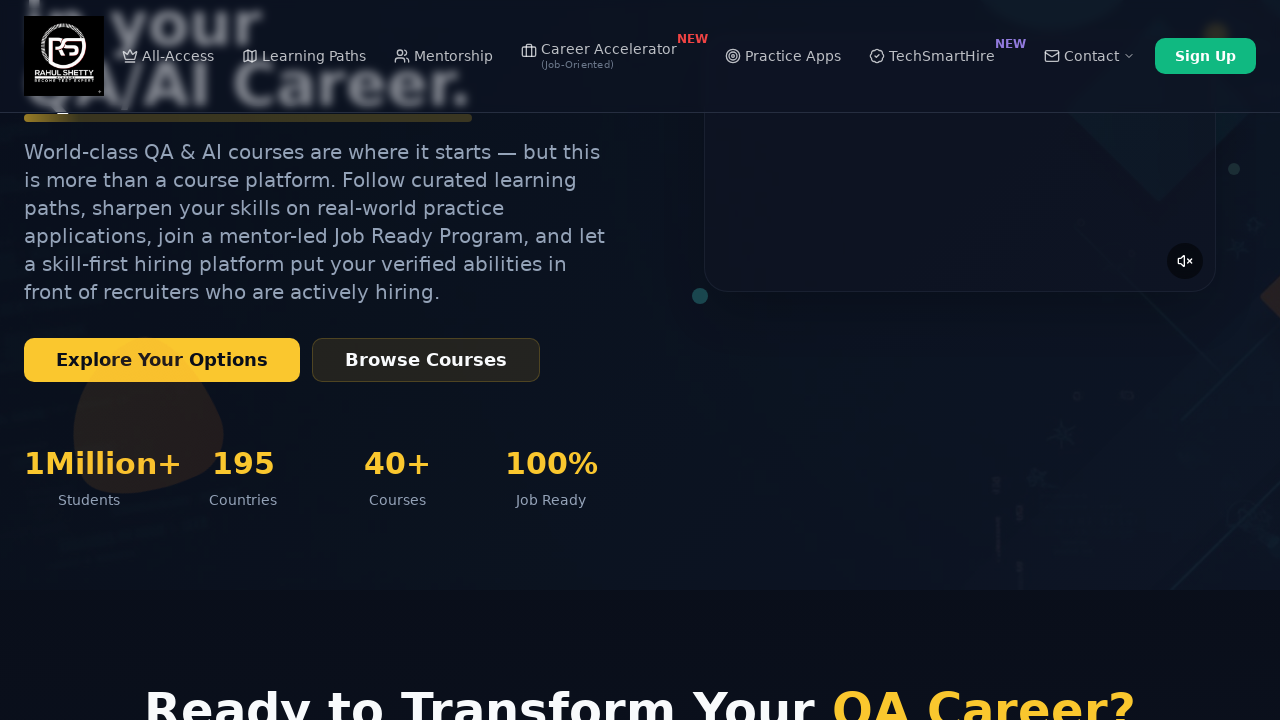

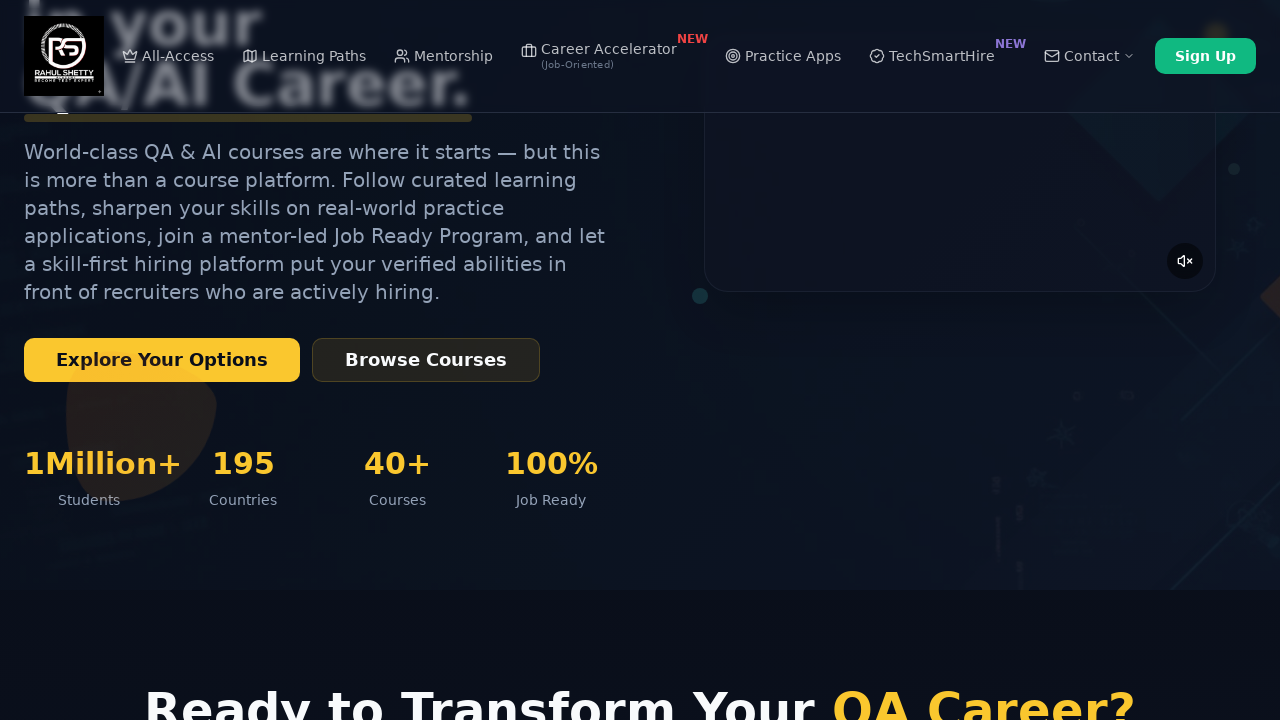